Tests confirm box handling by clicking a button that triggers a confirm dialog and dismissing it.

Starting URL: https://demoqa.com/alerts

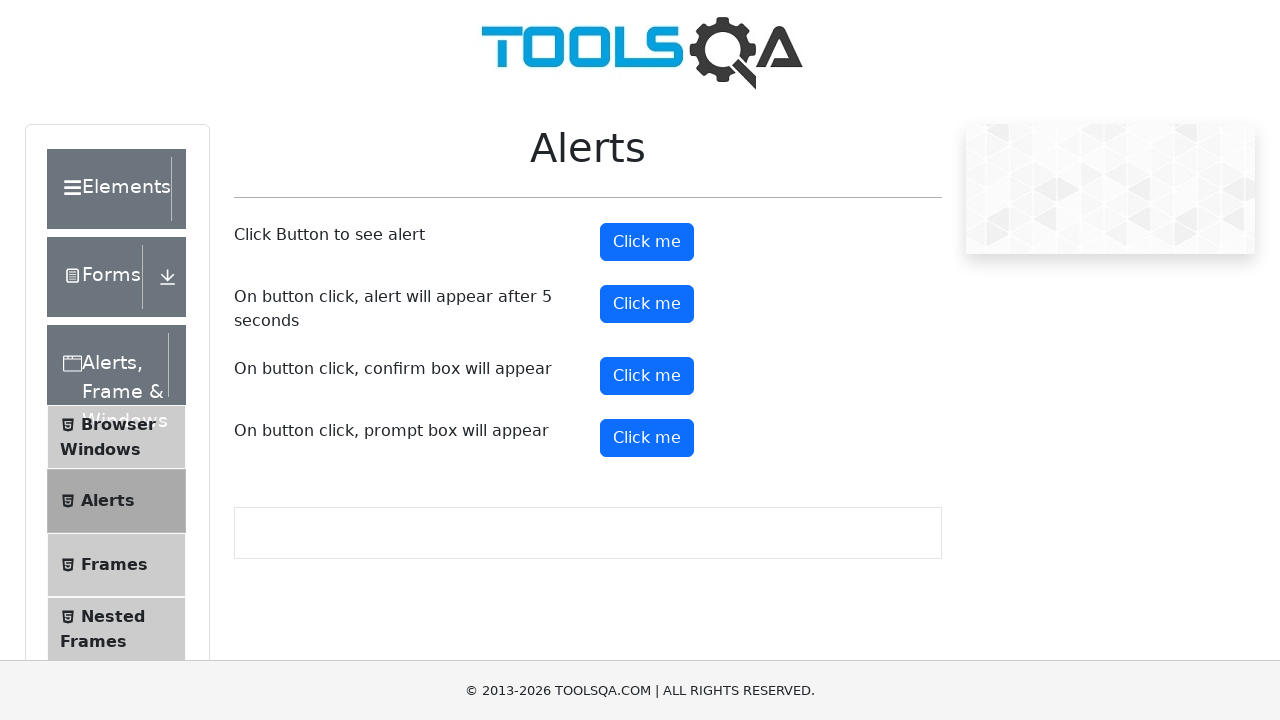

Set up dialog handler to dismiss confirm boxes
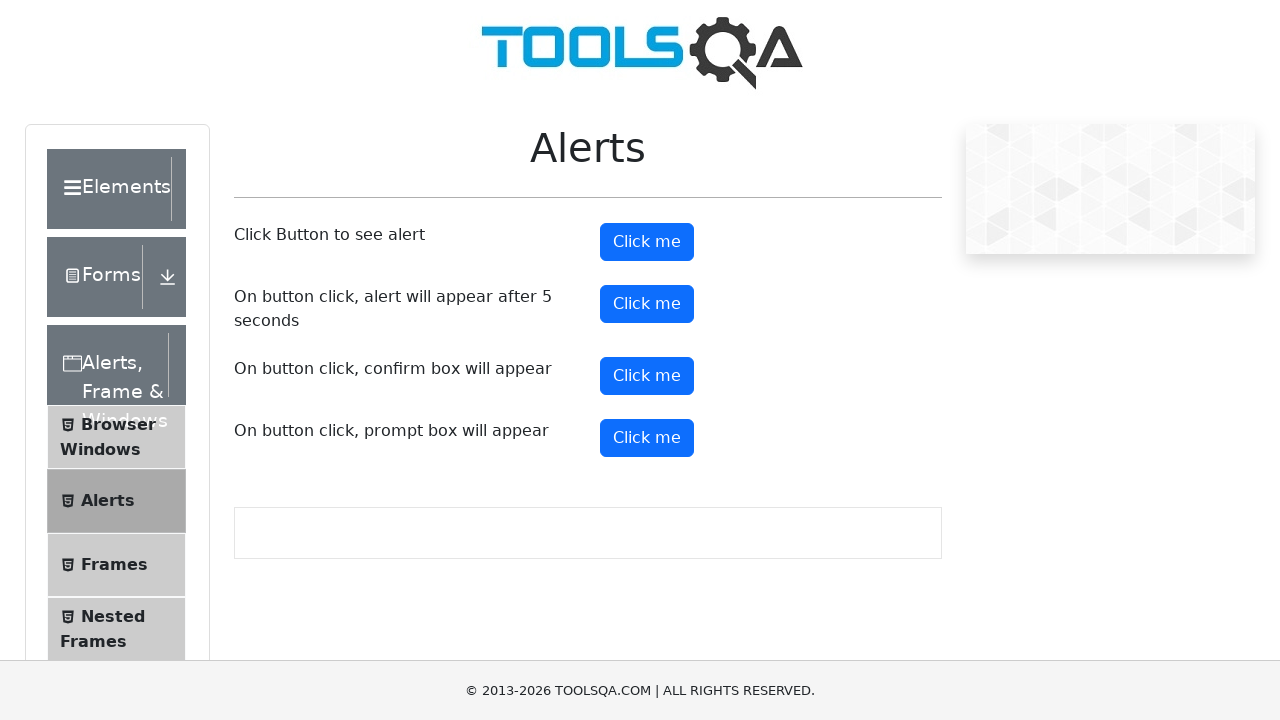

Confirm button element is visible
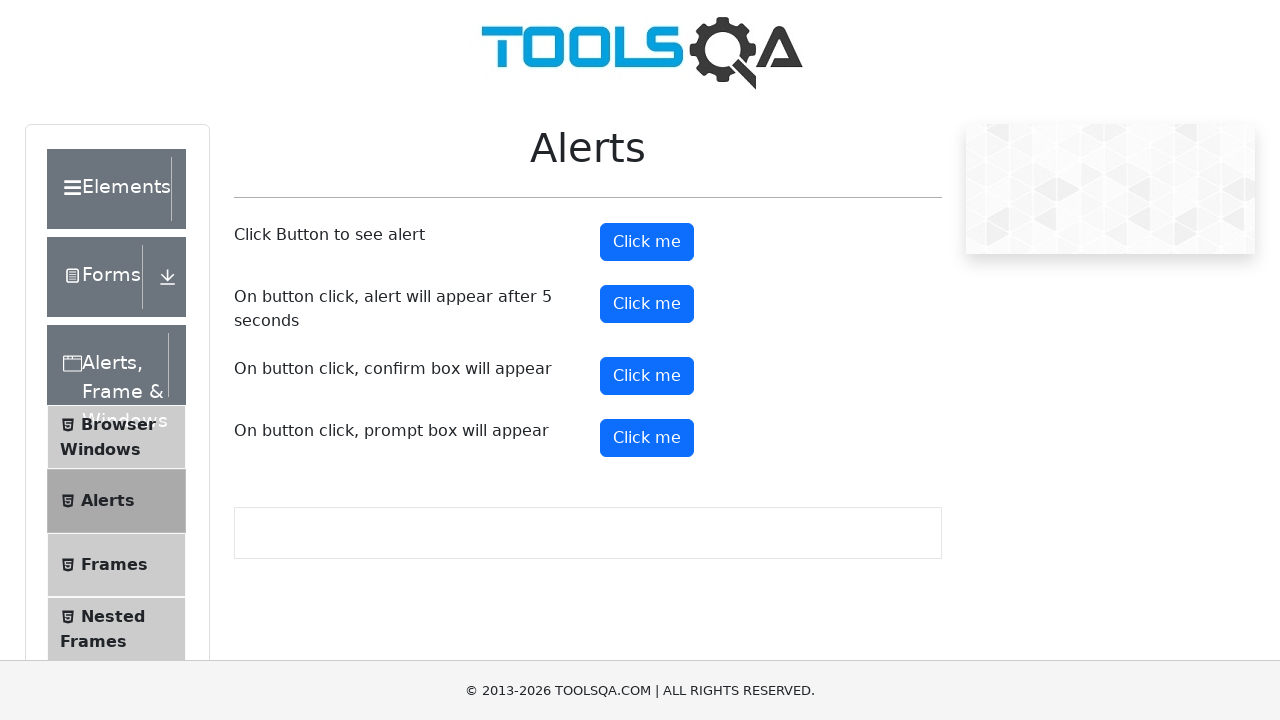

Clicked confirm button to trigger dialog at (647, 376) on #confirmButton
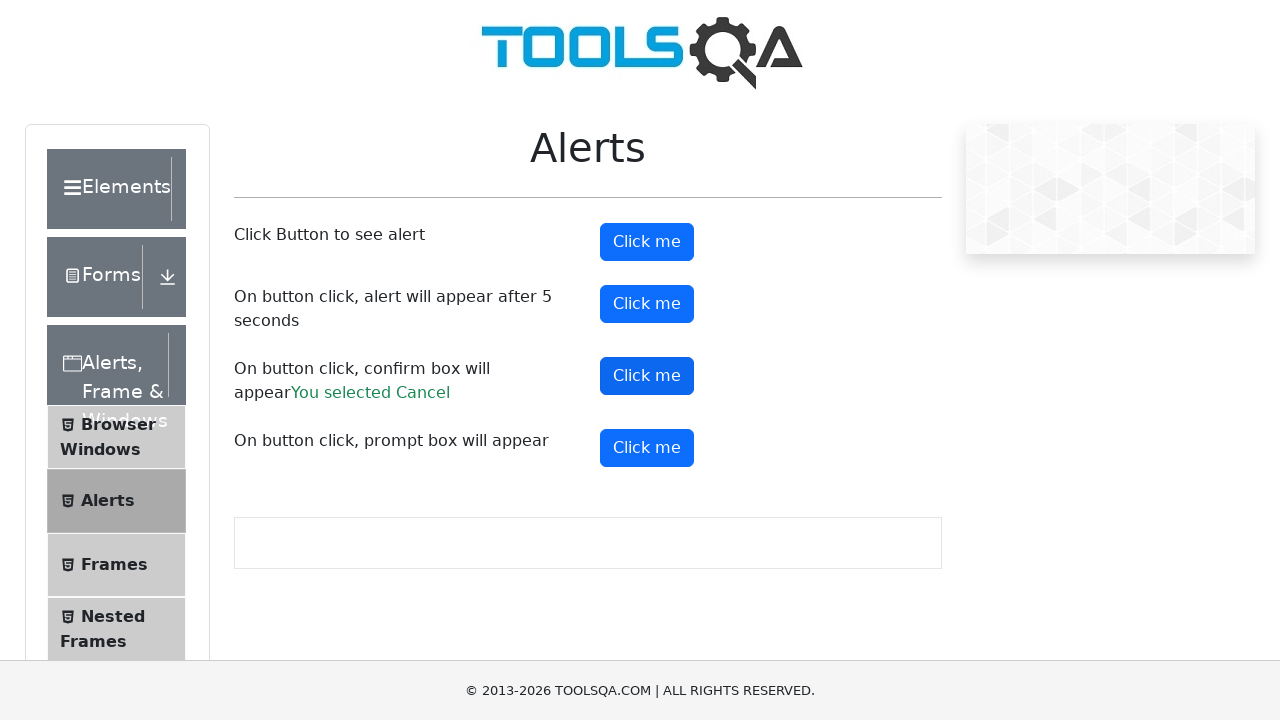

Confirm result message element is visible
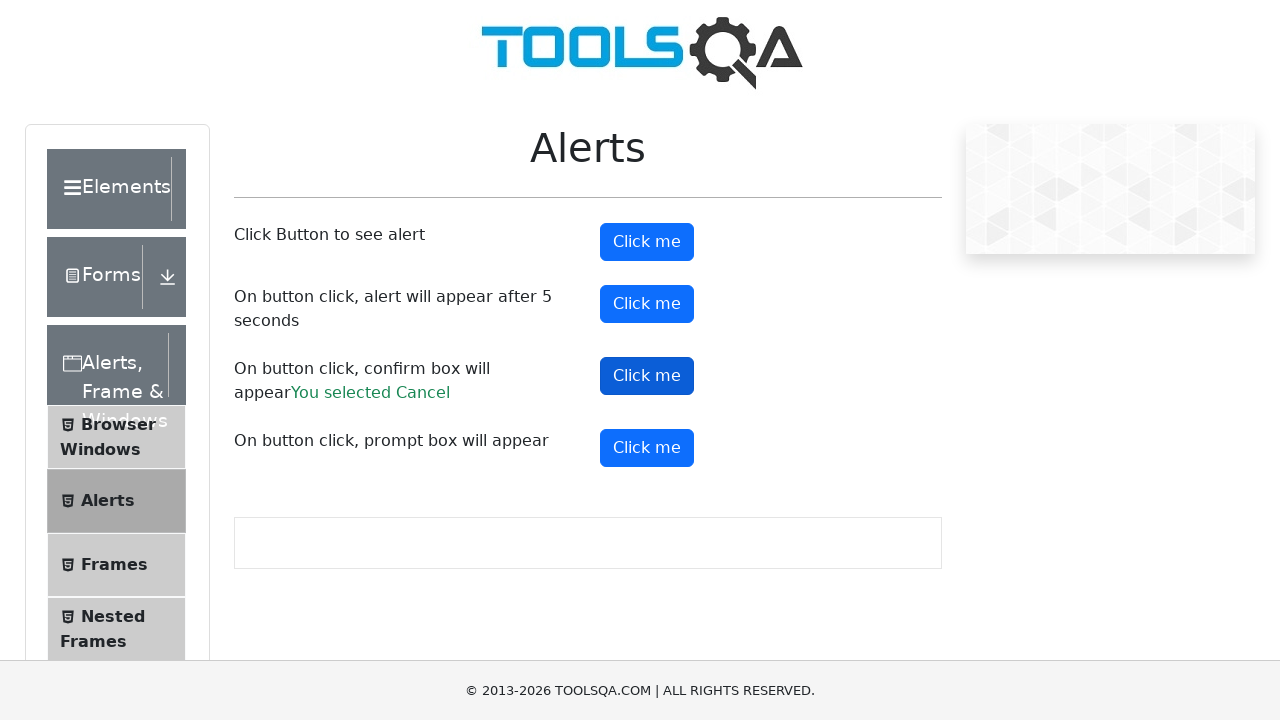

Retrieved confirm result text
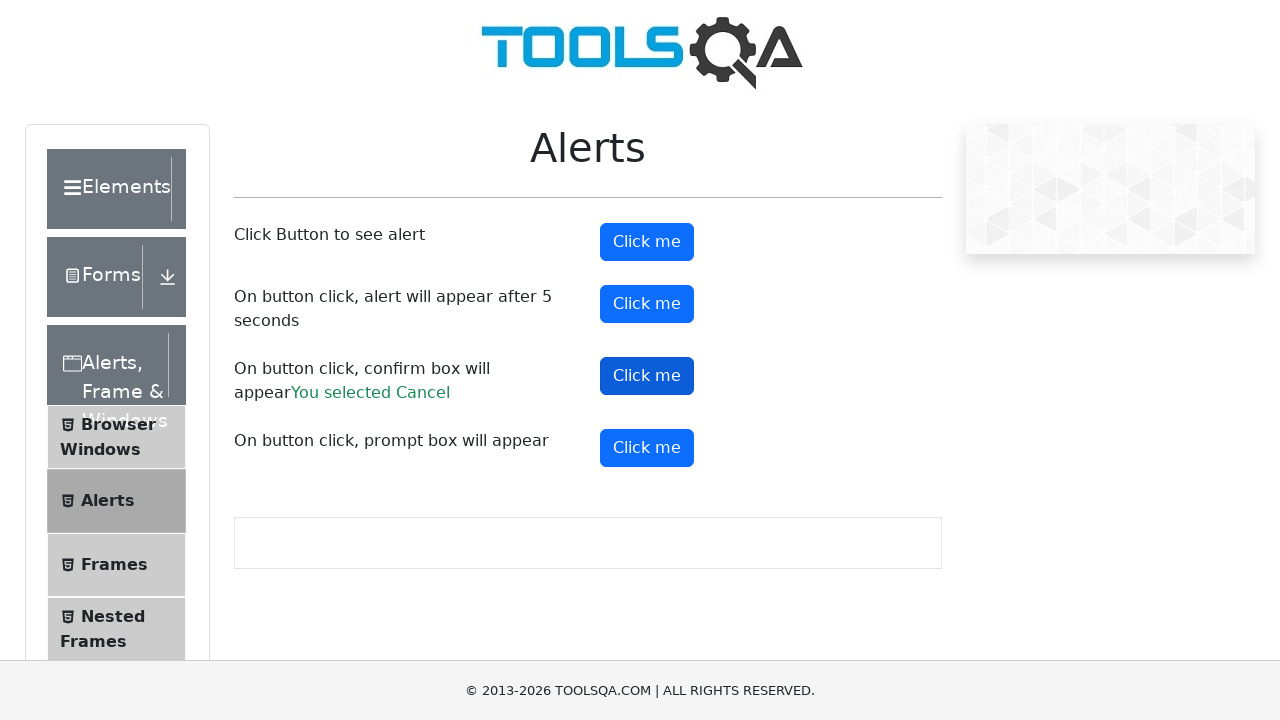

Verified result text equals 'You selected Cancel'
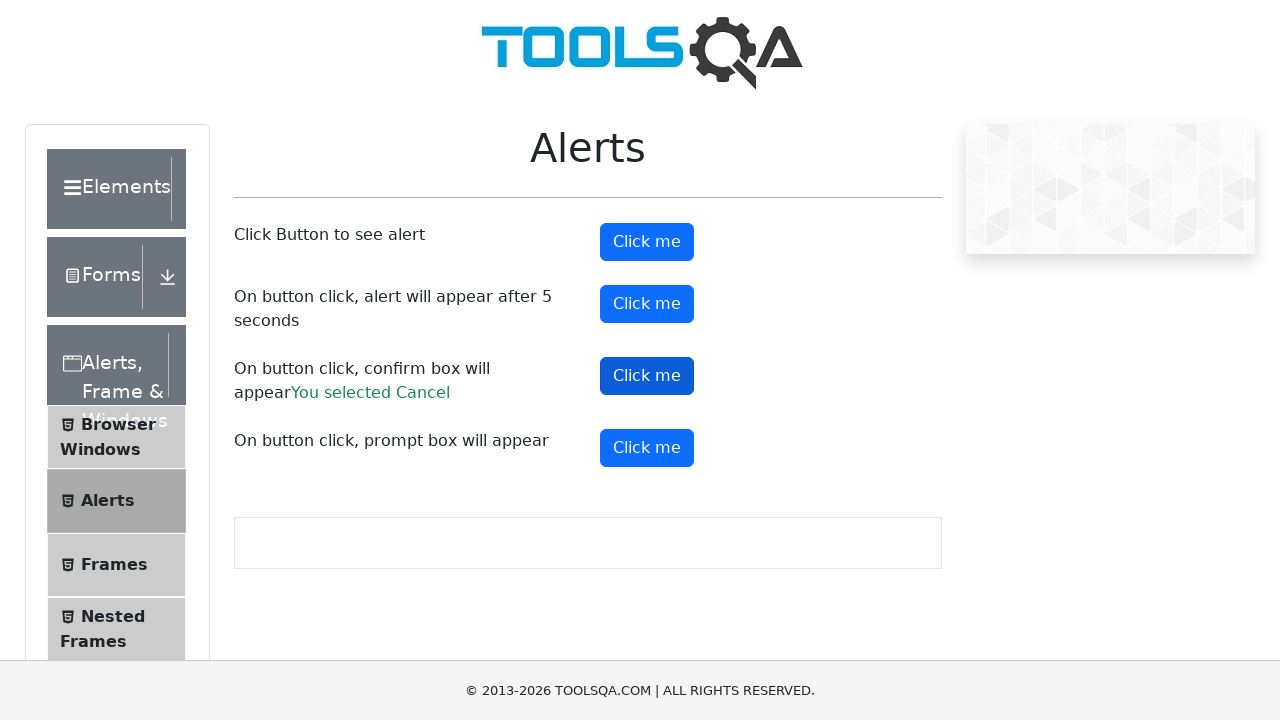

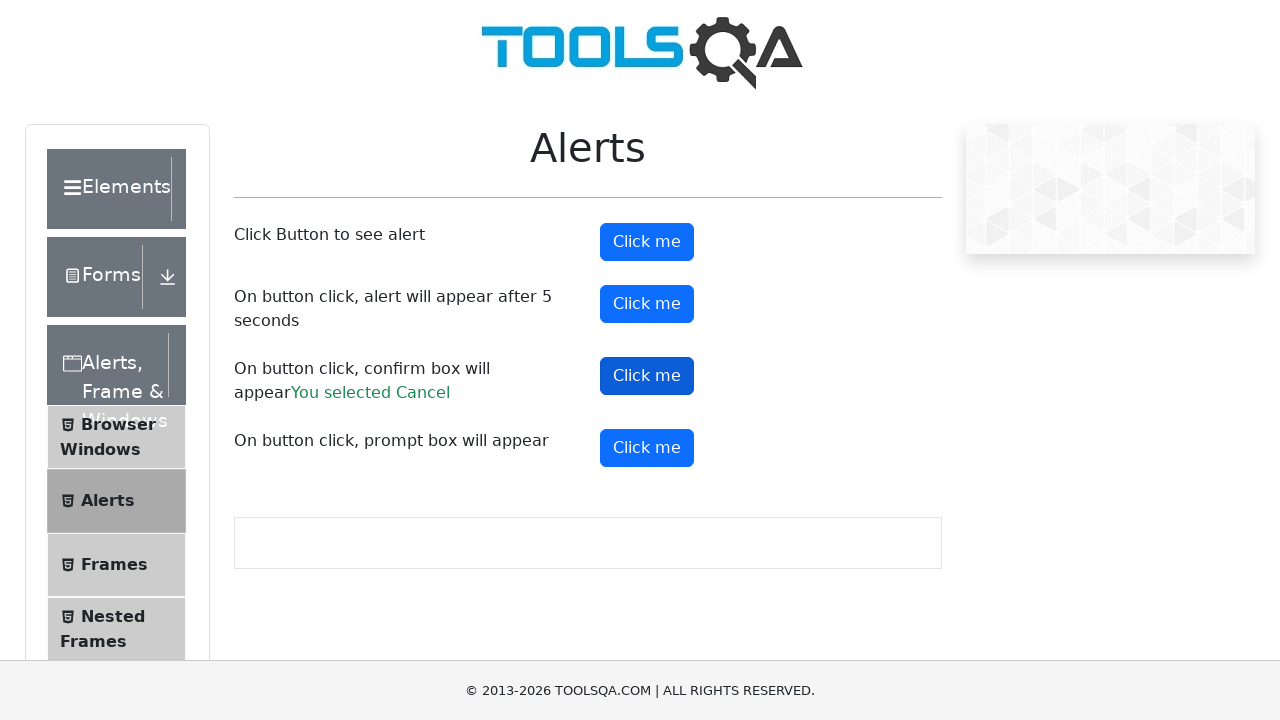